Tests the search functionality by searching for "ber" and verifying that the correct products (Cucumber, Raspberry, Strawberry) are displayed

Starting URL: https://rahulshettyacademy.com/seleniumPractise/#/

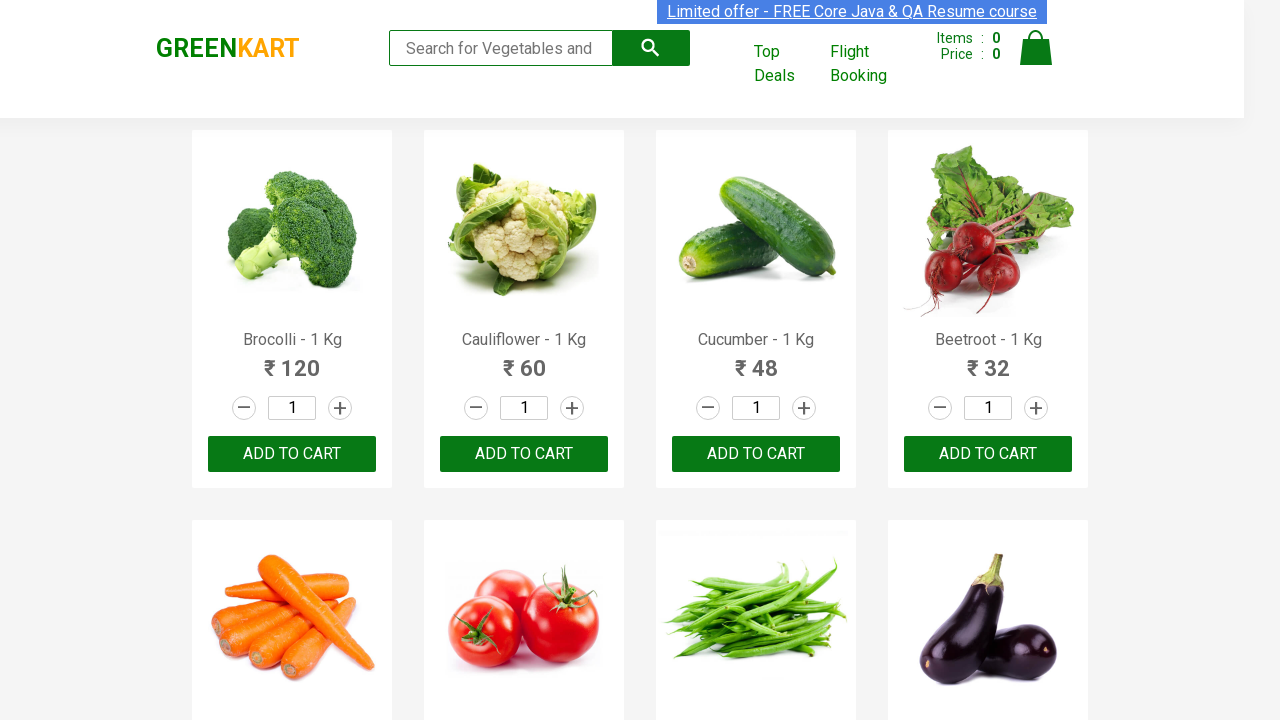

Filled search field with 'ber' on //input[@placeholder='Search for Vegetables and Fruits']
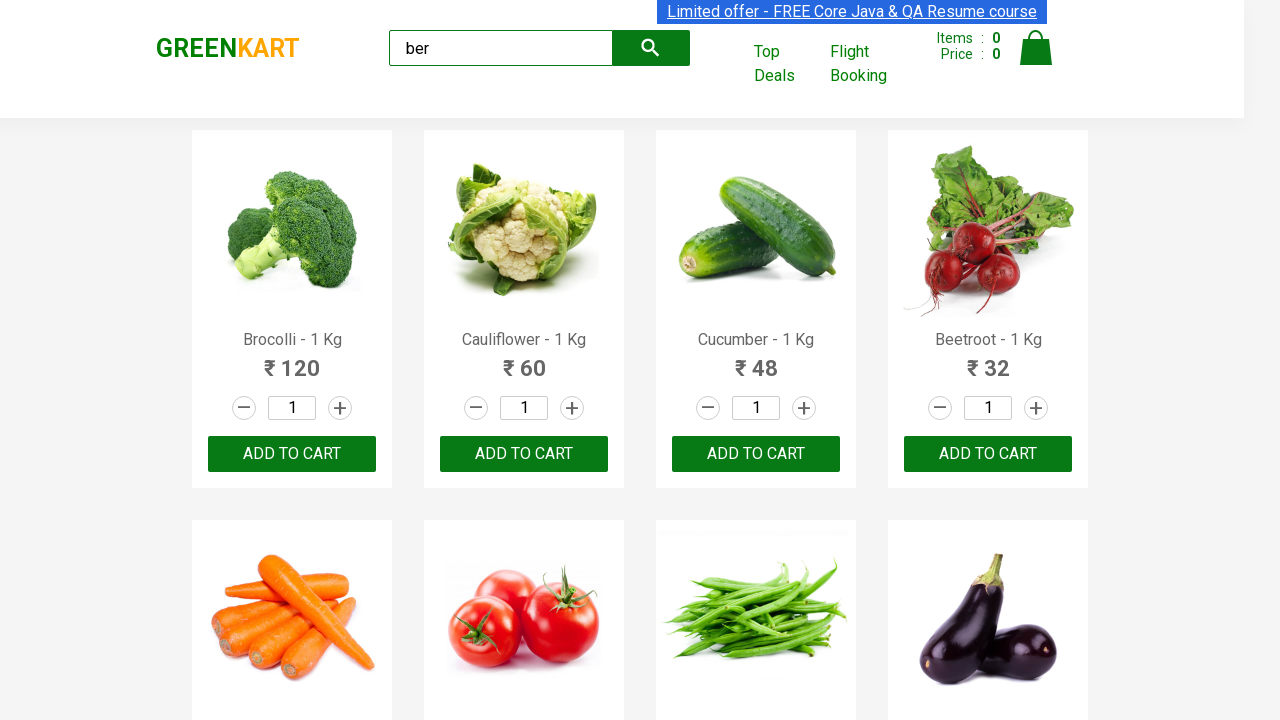

Waited 1 second for search results to load
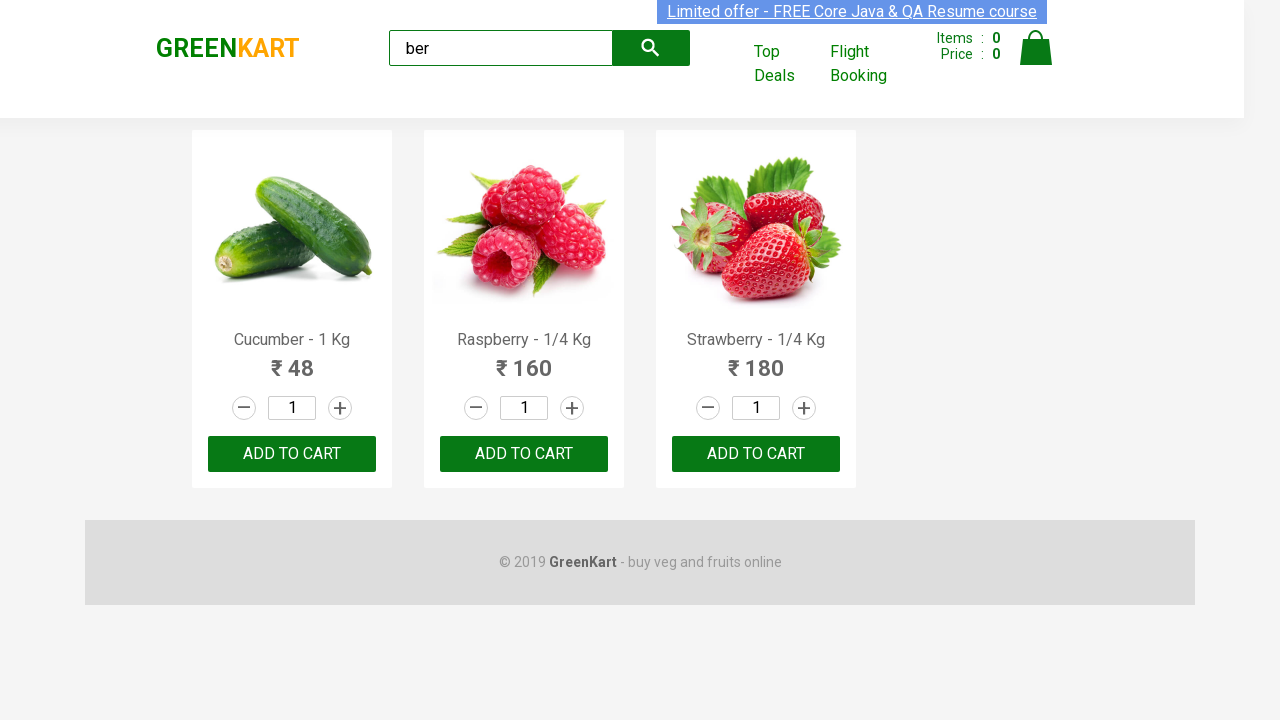

Located all product action buttons
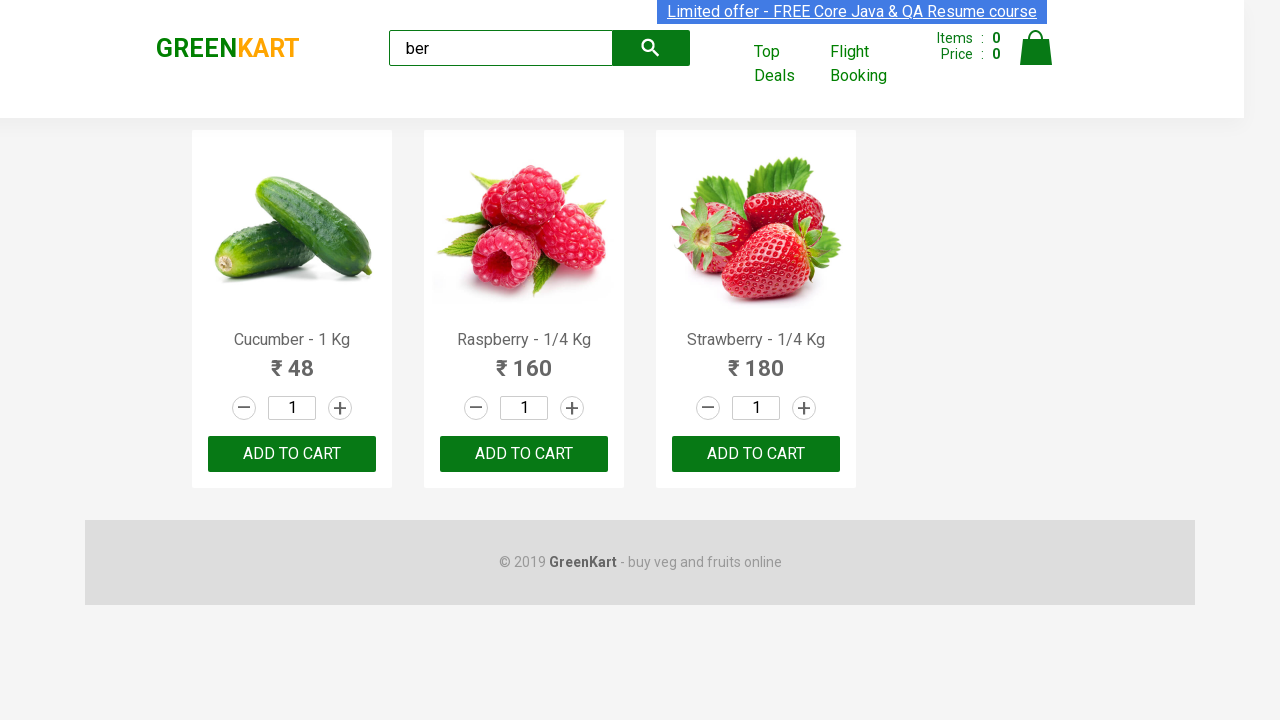

Clicked product button to add item to cart at (292, 454) on xpath=//div[@class='product-action']/button >> nth=0
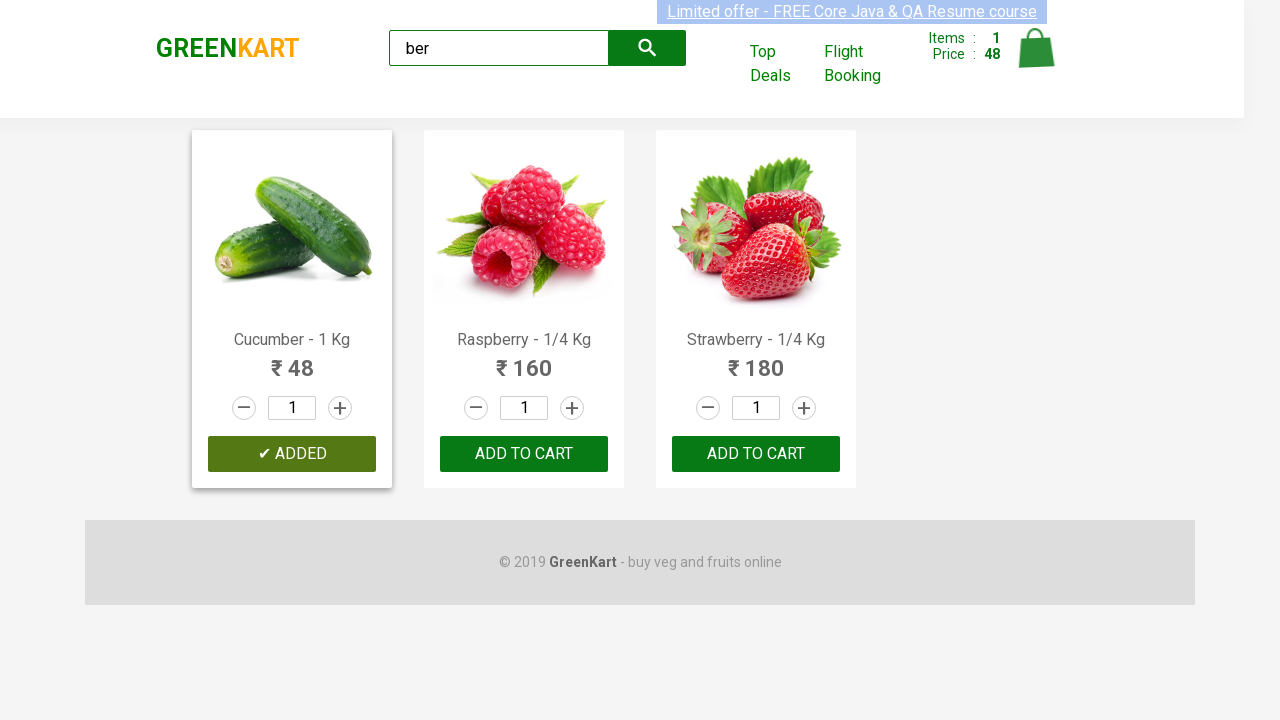

Clicked product button to add item to cart at (524, 454) on xpath=//div[@class='product-action']/button >> nth=1
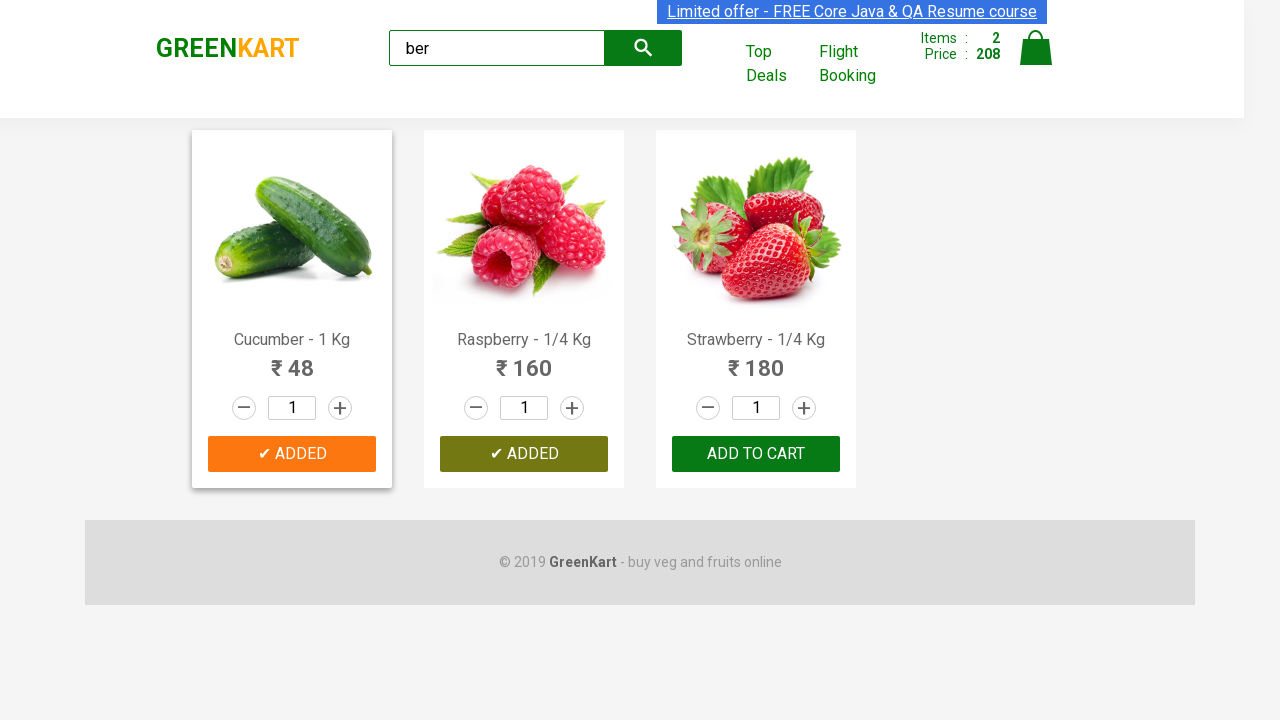

Clicked product button to add item to cart at (756, 454) on xpath=//div[@class='product-action']/button >> nth=2
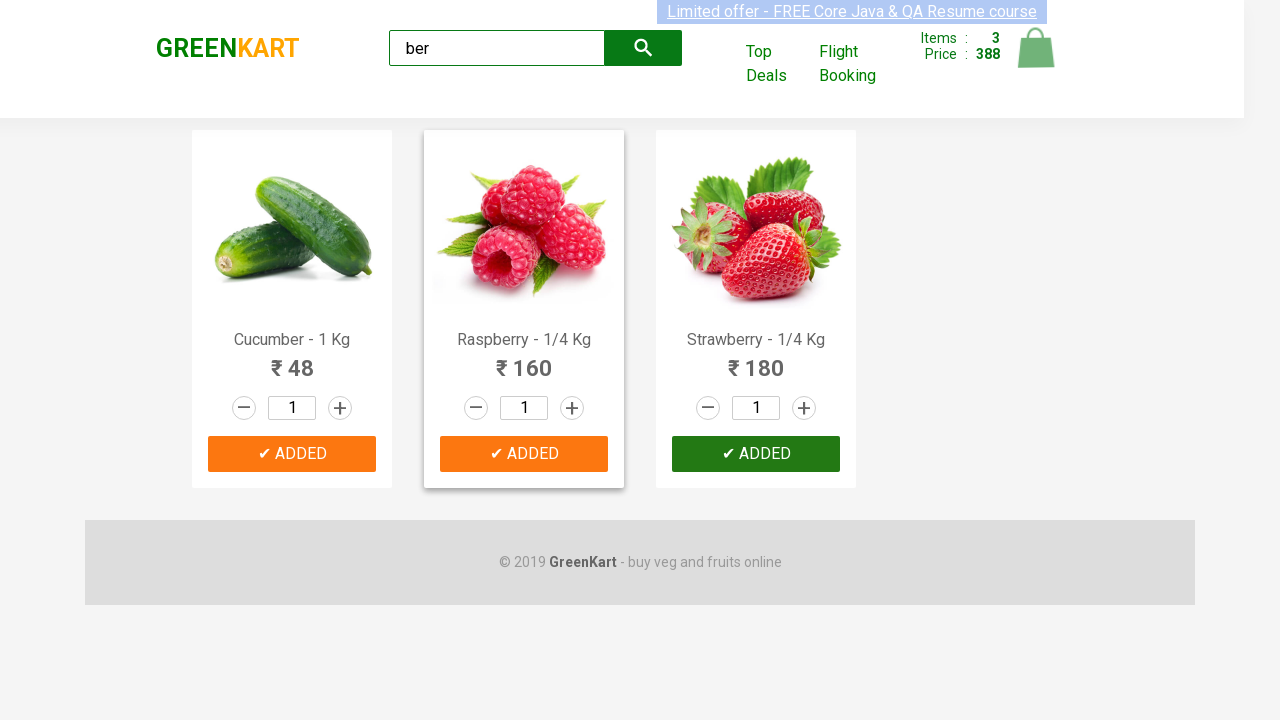

Verified that product names are displayed (Cucumber, Raspberry, Strawberry)
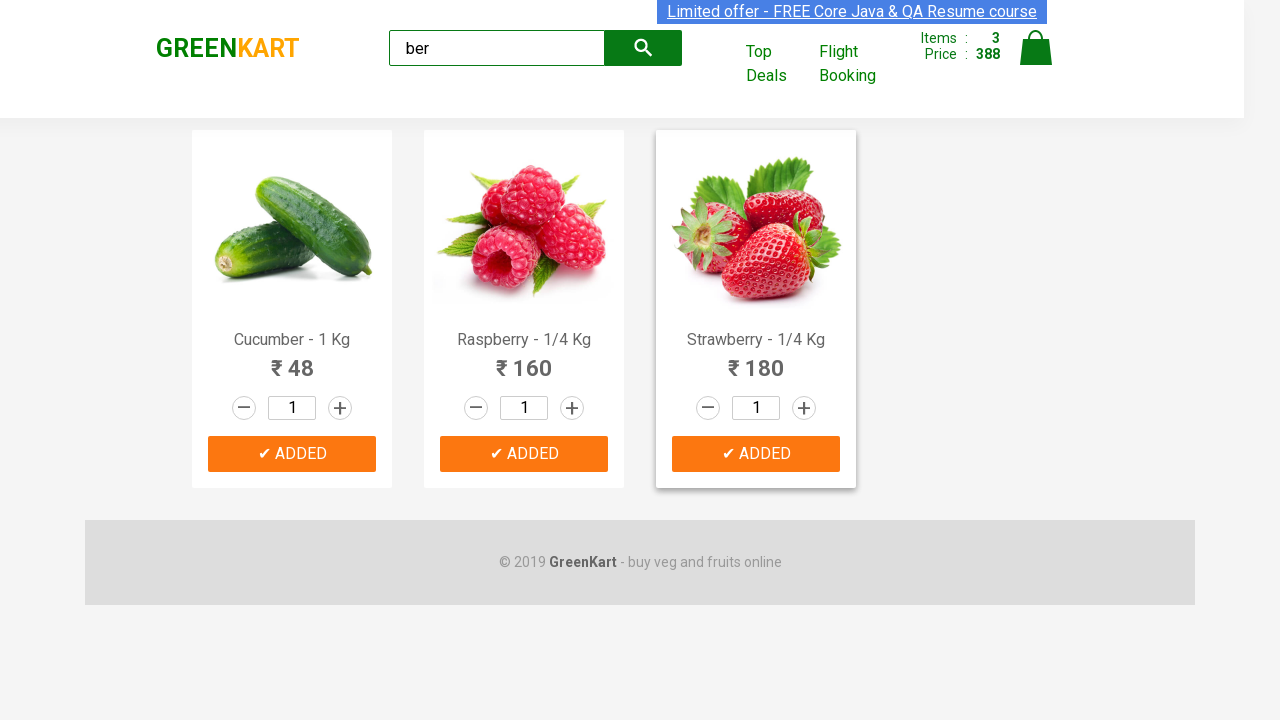

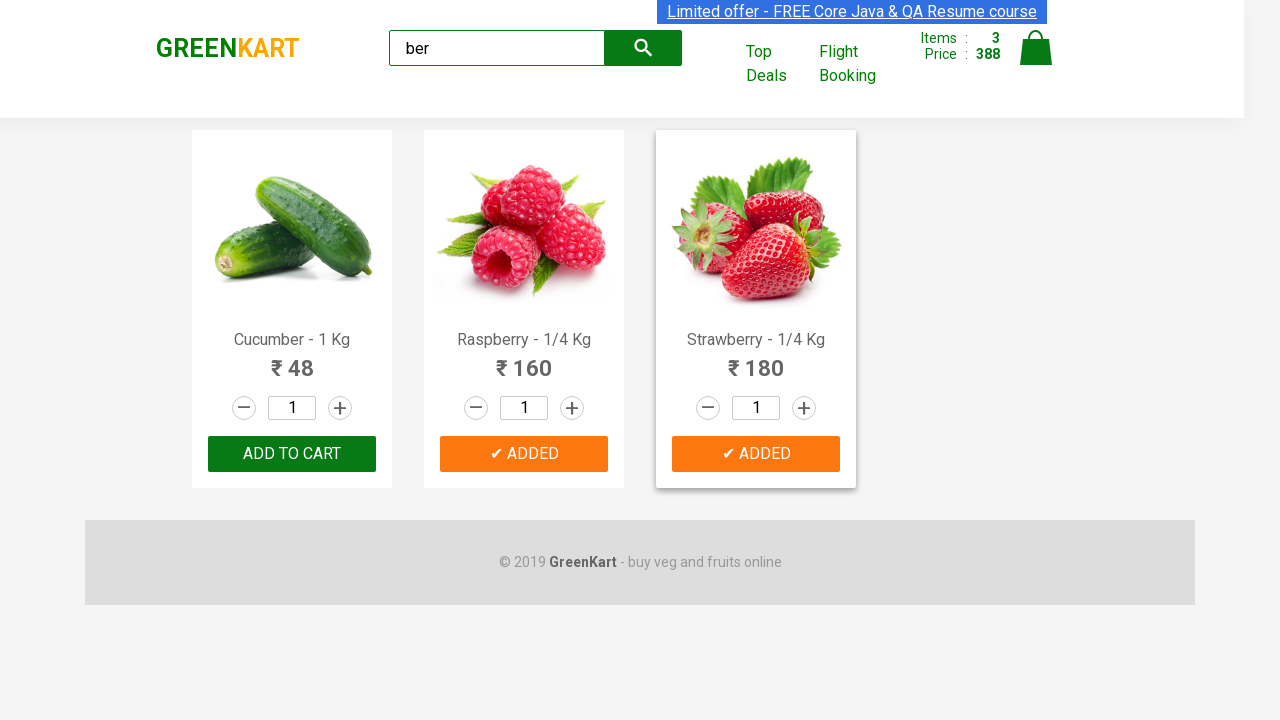